Tests that the homepage loads without critical console errors by monitoring console messages

Starting URL: https://stepperslife.com

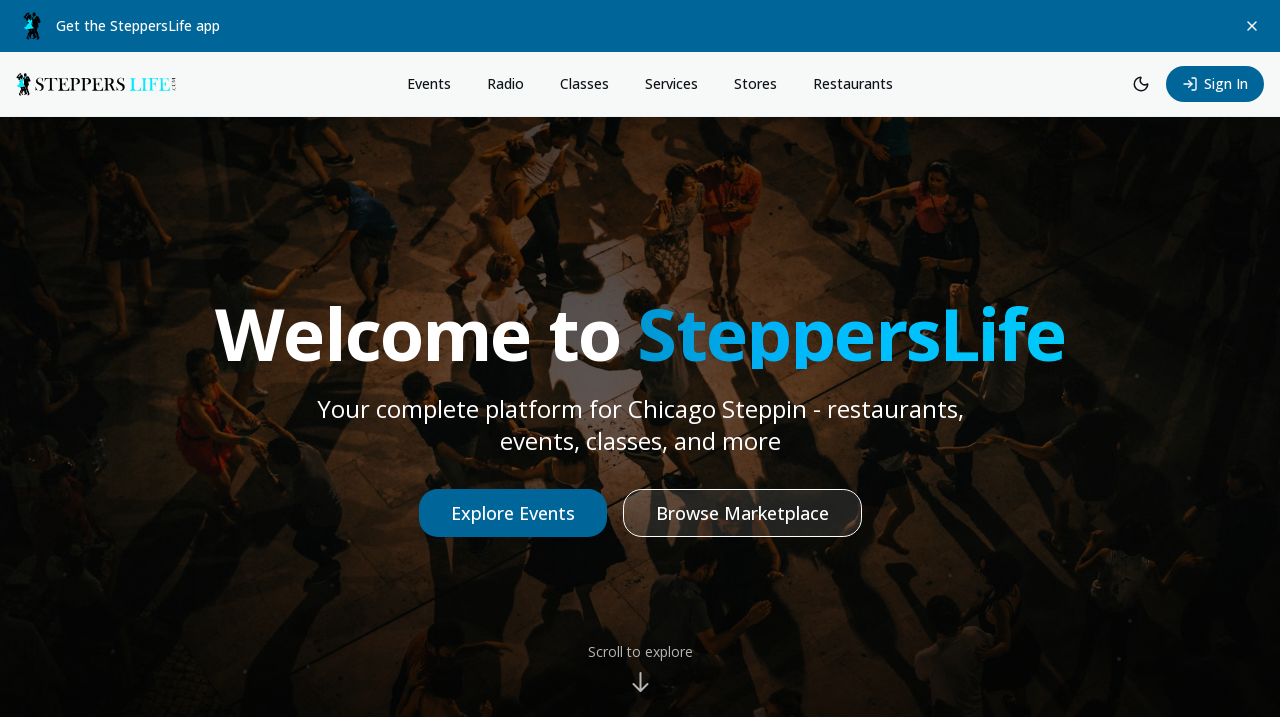

Set up console error listener
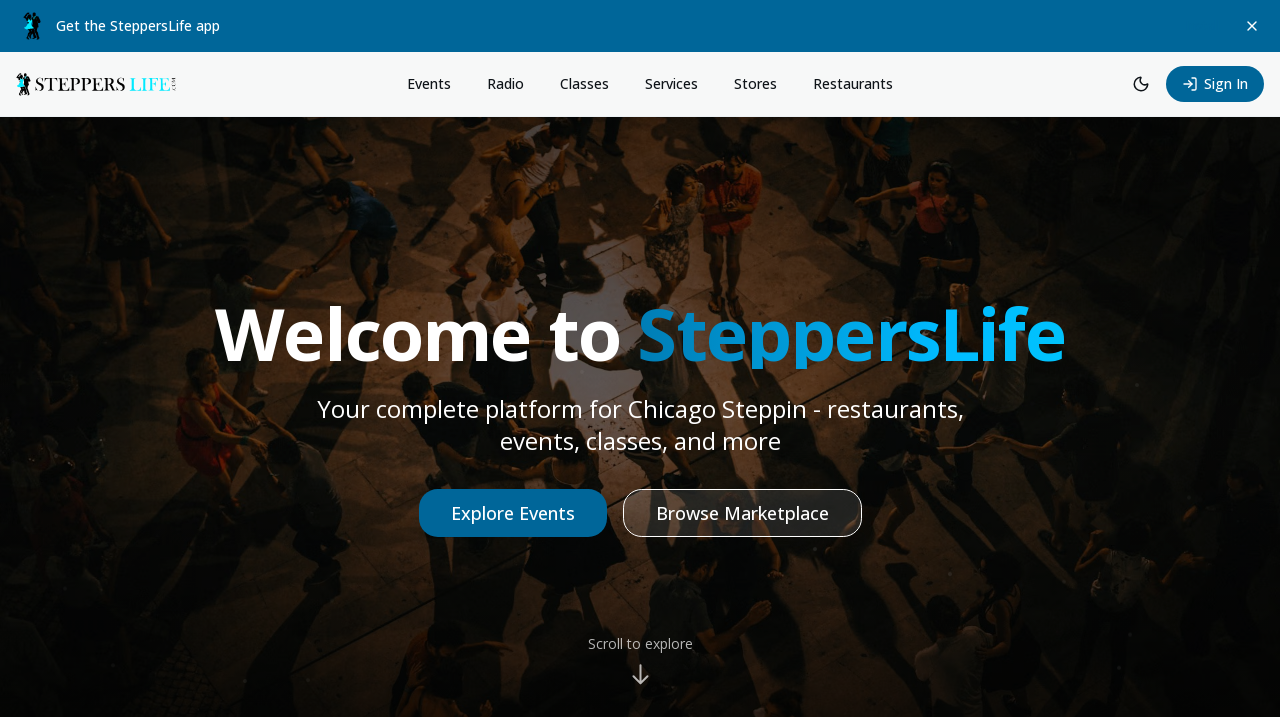

Reloaded the page to capture errors from initial load
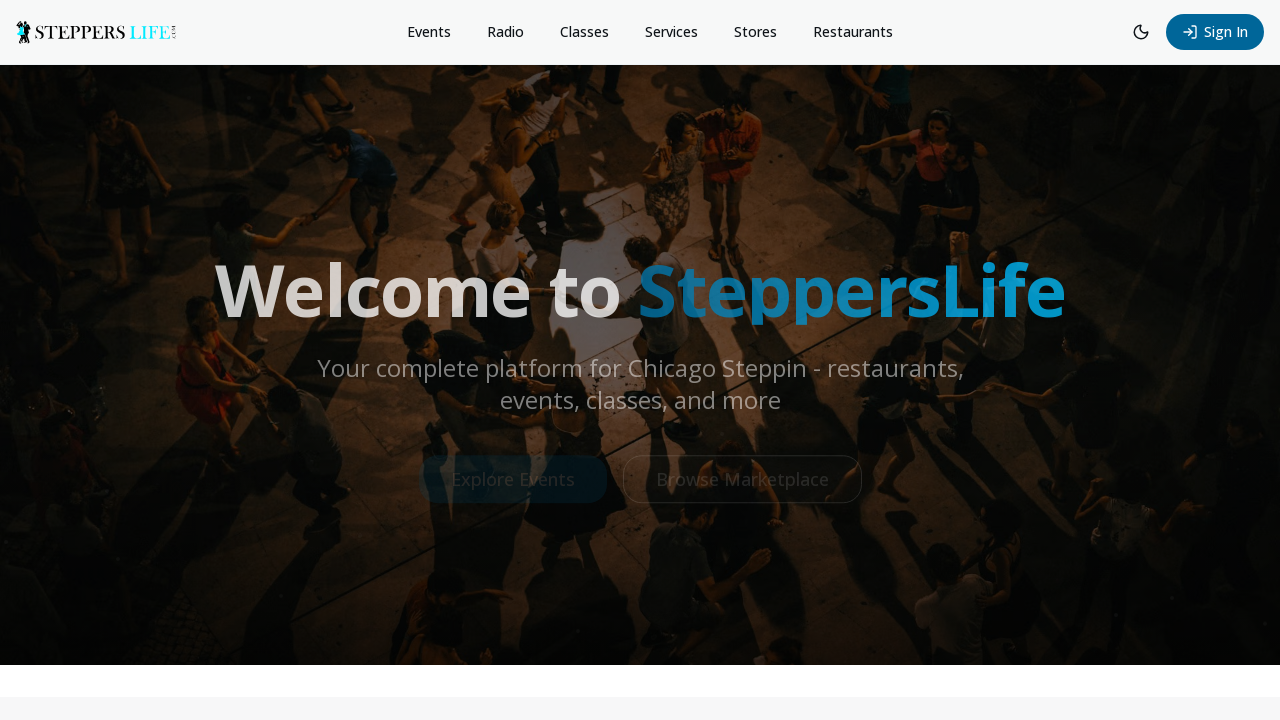

Waited 2 seconds for console messages to be captured
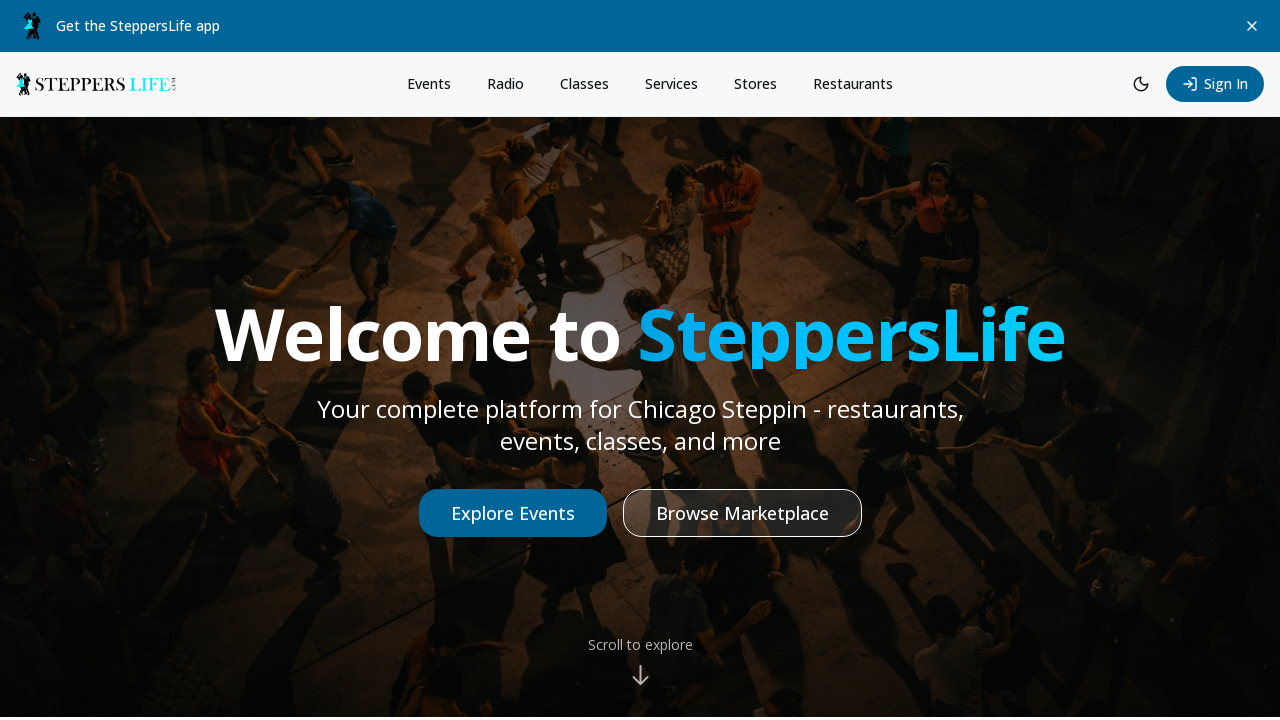

Filtered console errors - found 0 critical errors after filtering out expected errors
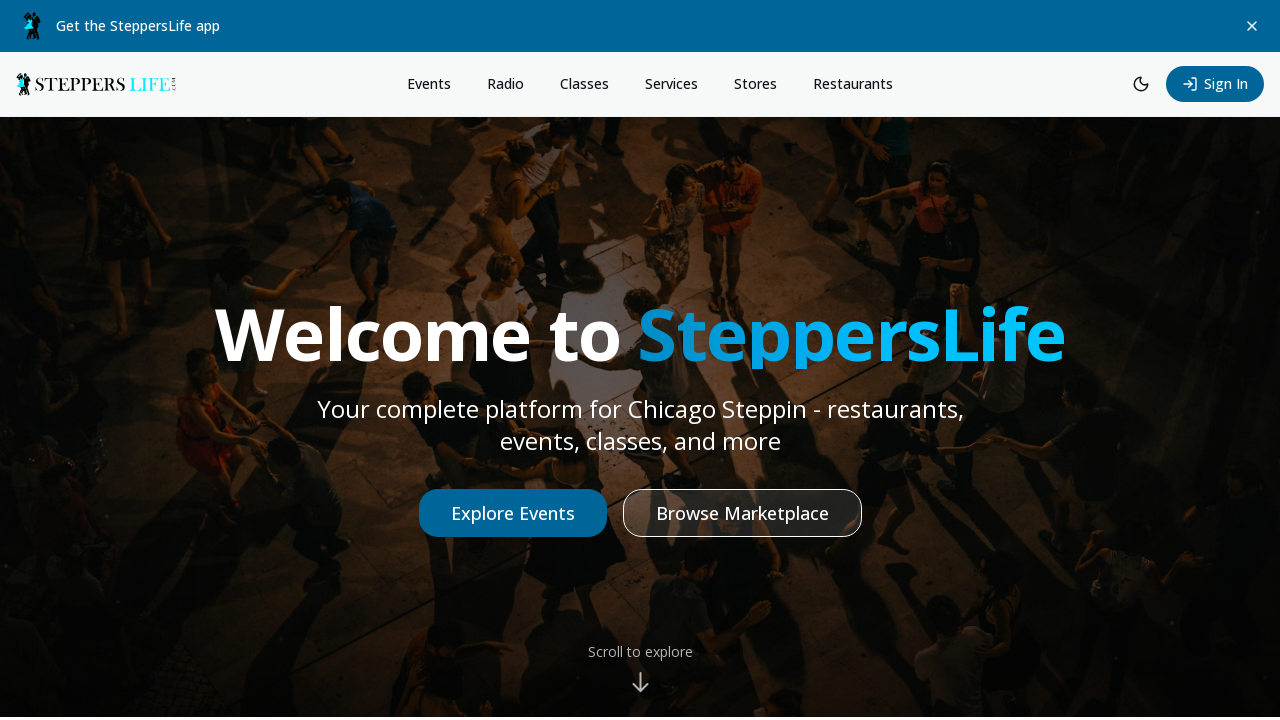

Assertion passed - no critical console errors detected on main page
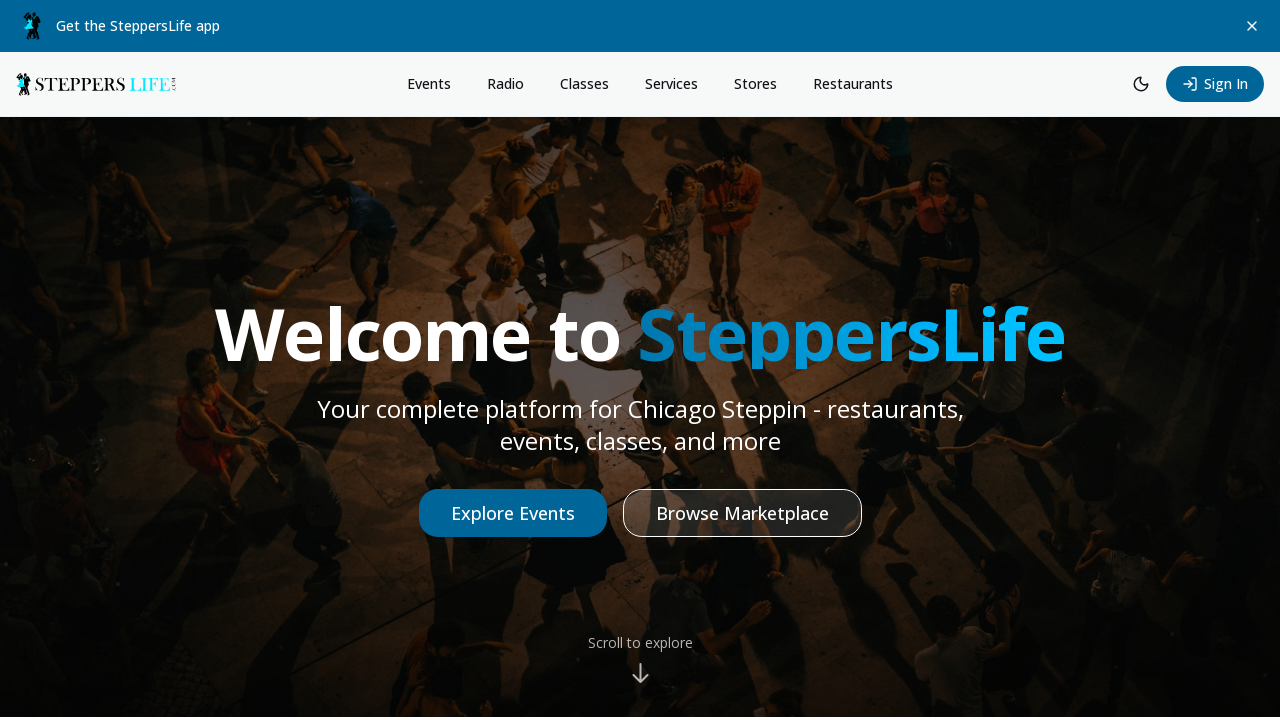

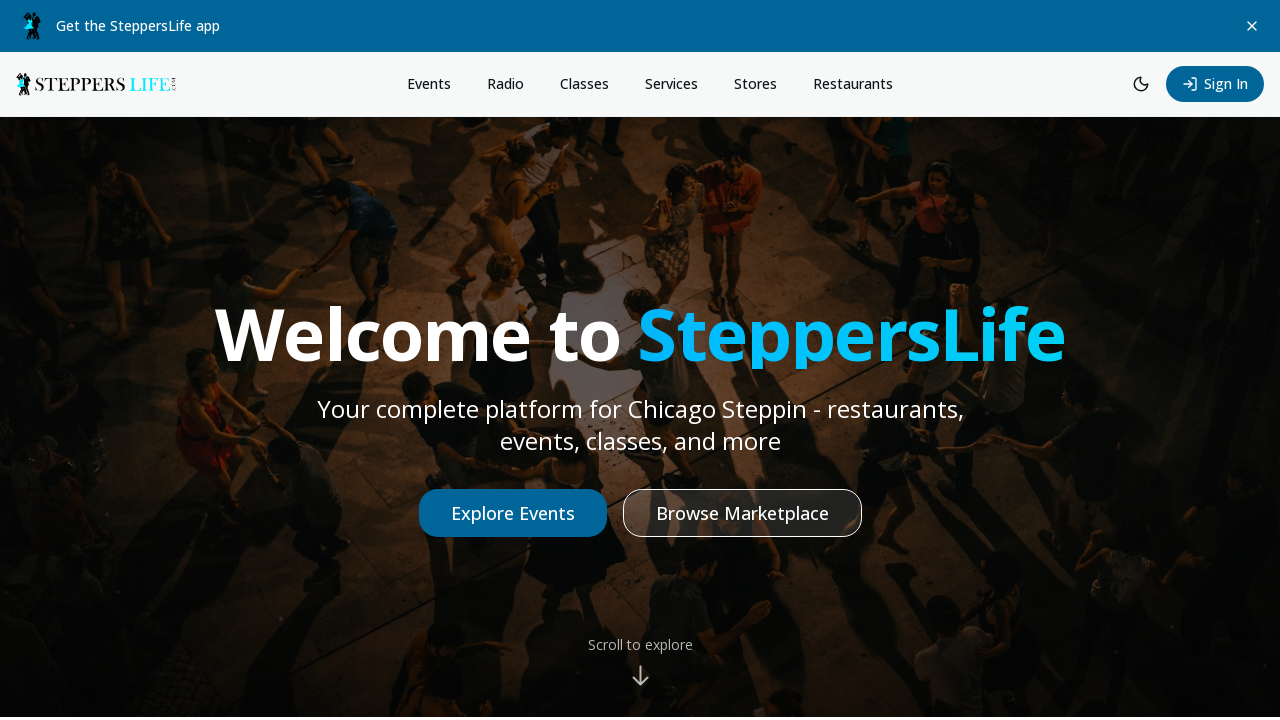